Tests jQuery UI Selectable widget by navigating to the Selectable demo page, switching to the demo iframe, and clicking on a selectable list item

Starting URL: https://jqueryui.com

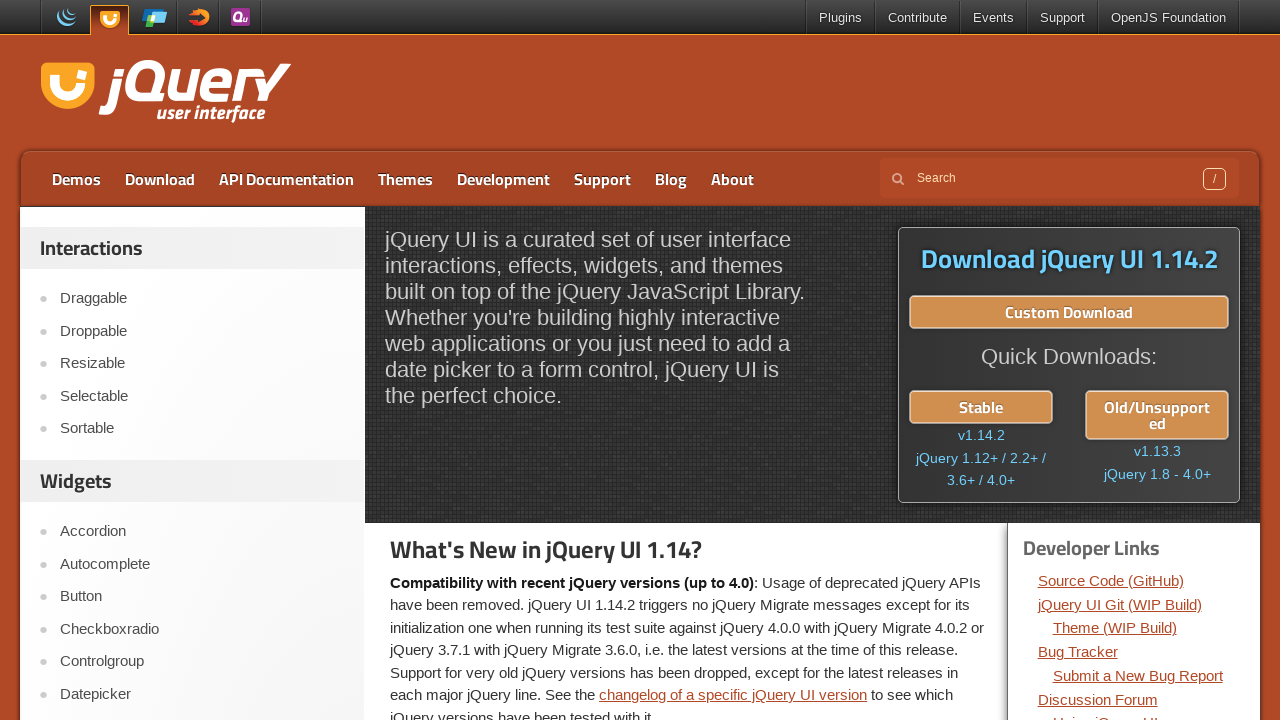

Clicked on Selectable link at (202, 396) on text=Selectable
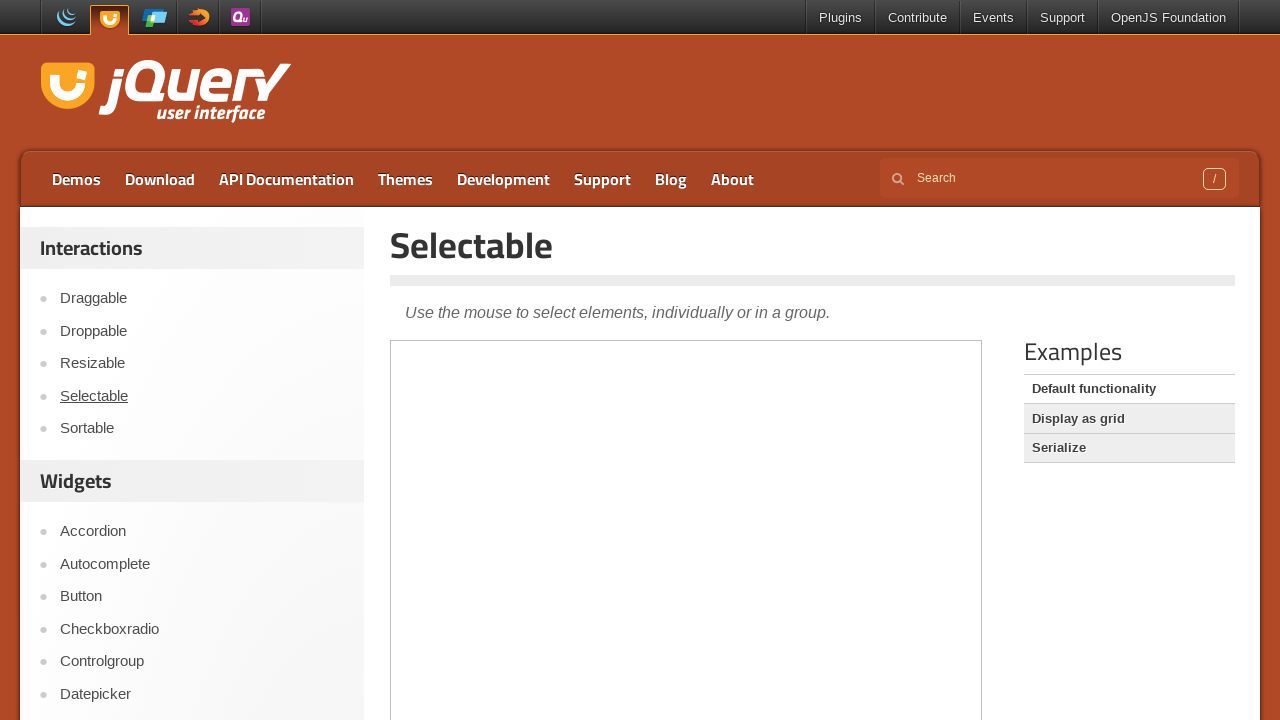

Demo frame loaded
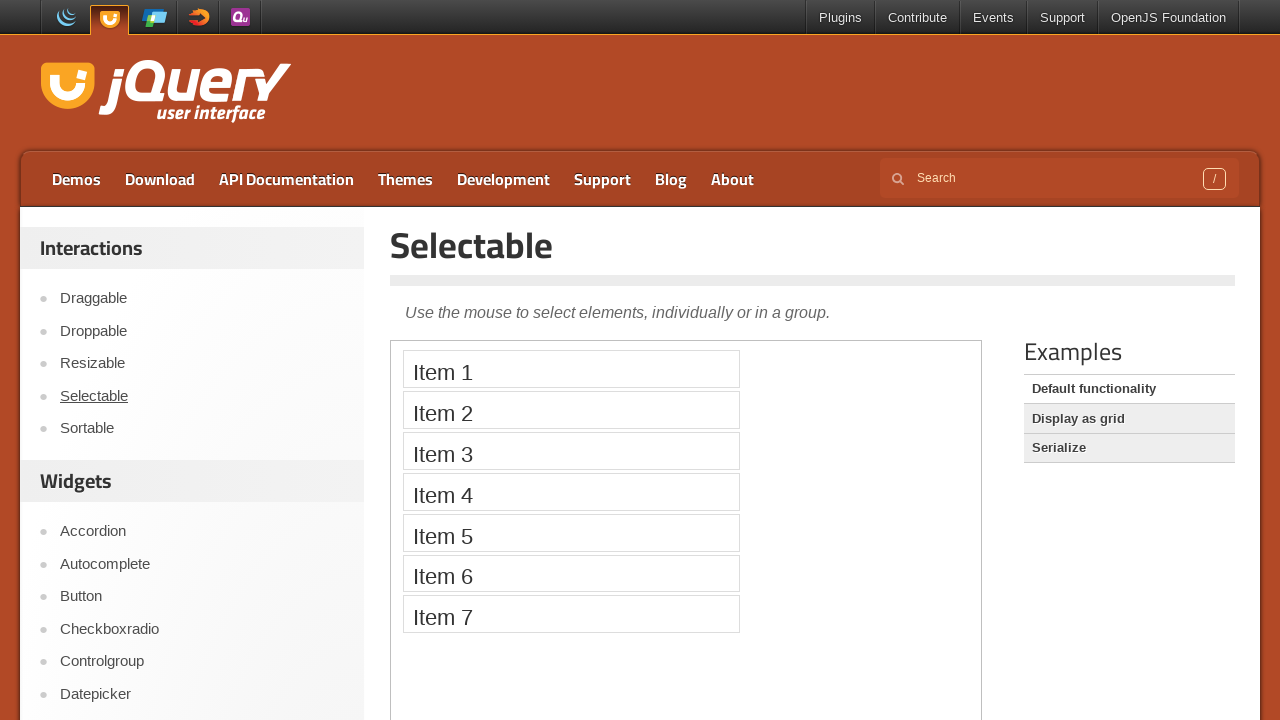

Switched context to demo iframe
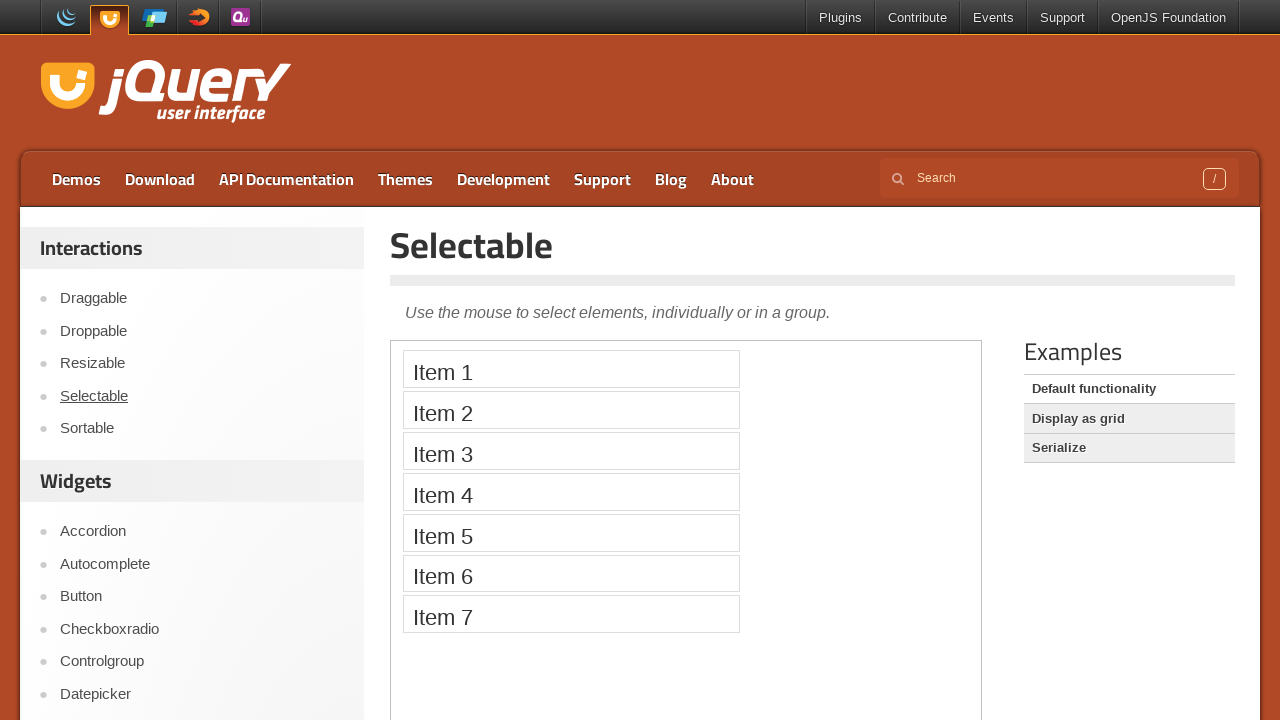

Clicked on 5th item in the selectable list at (571, 532) on .demo-frame >> internal:control=enter-frame >> #selectable li:nth-child(5)
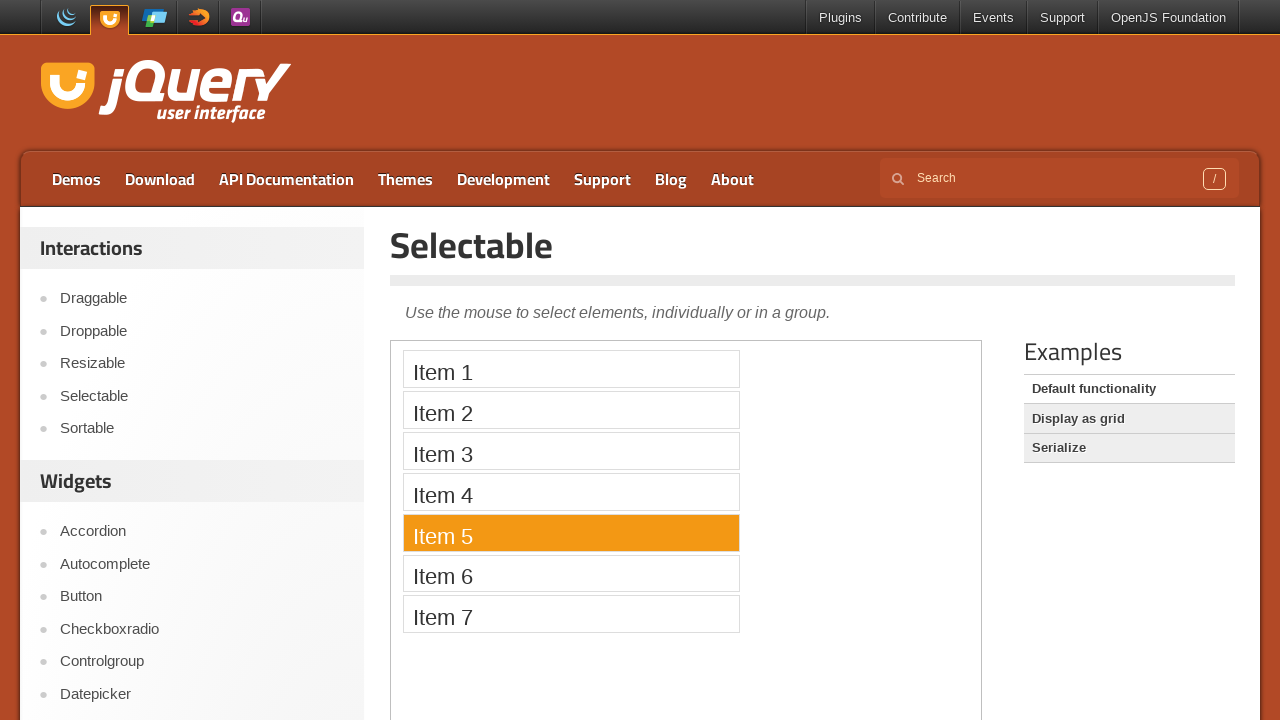

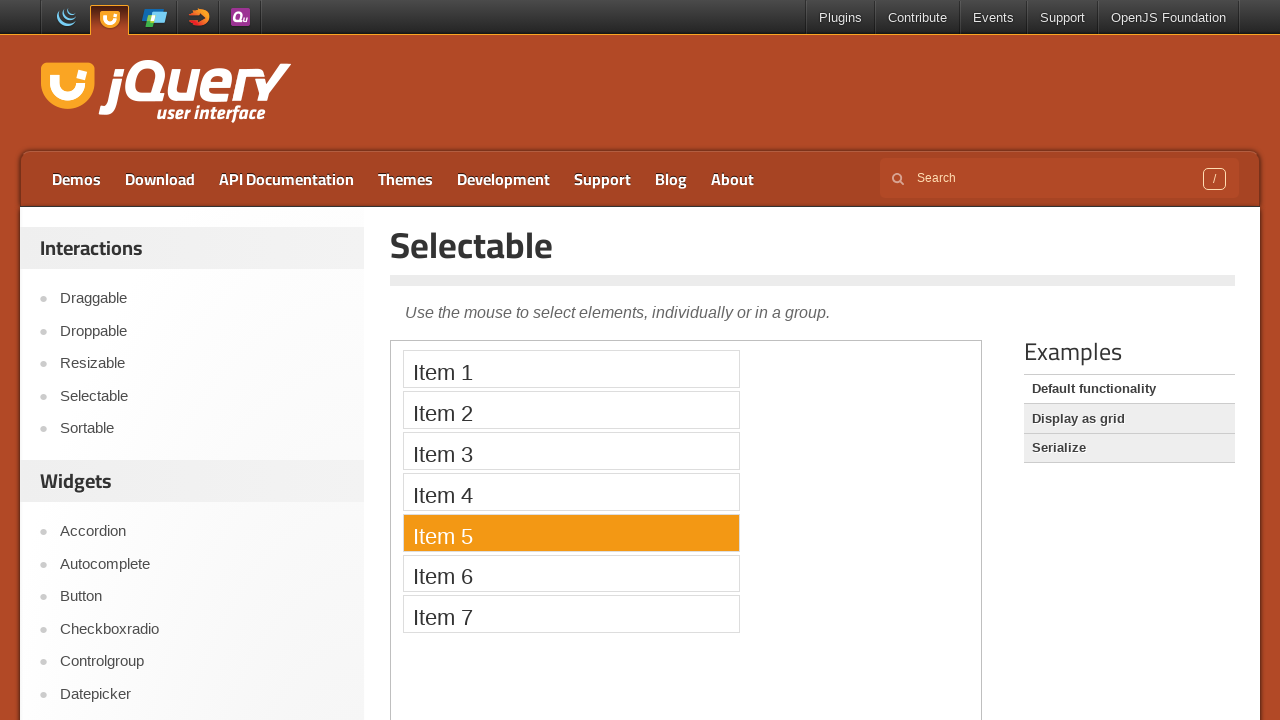